Tests modal dialog interaction by clicking a button to launch a modal, verifying the modal appears with title and body content, then closing it.

Starting URL: https://getbootstrap.com/docs/4.0/components/modal/

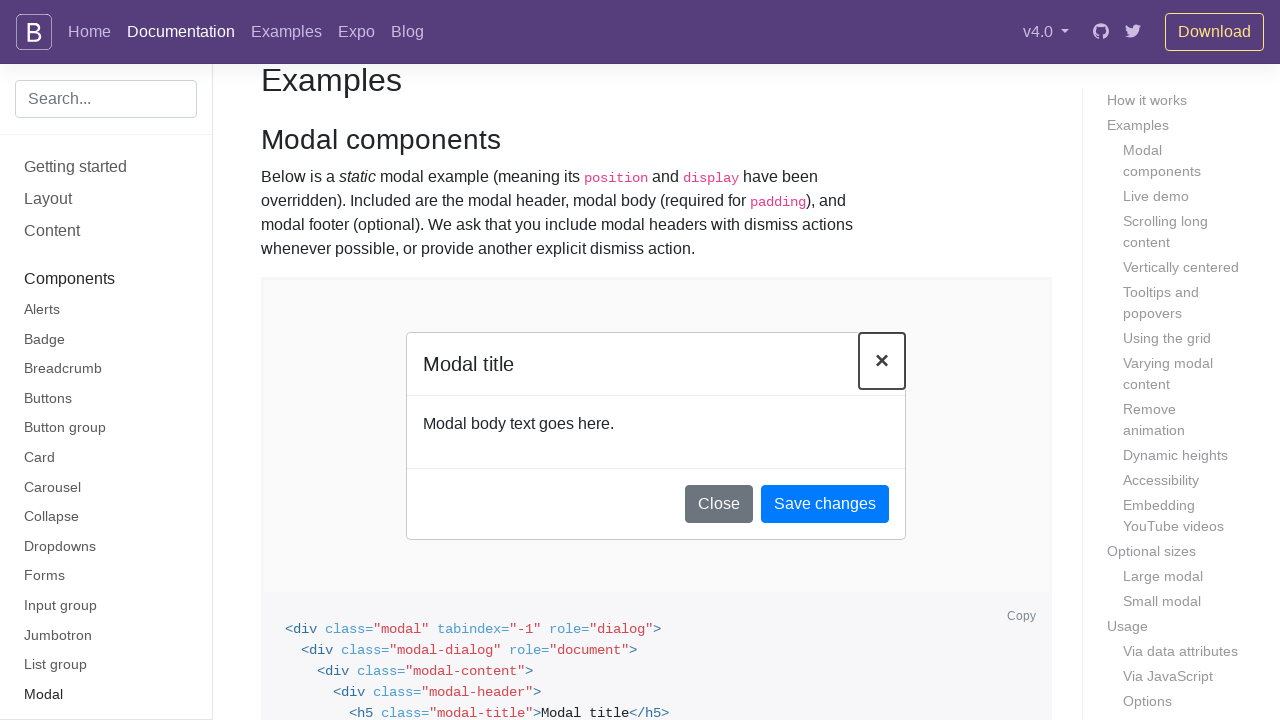

Modal launch button appeared on page
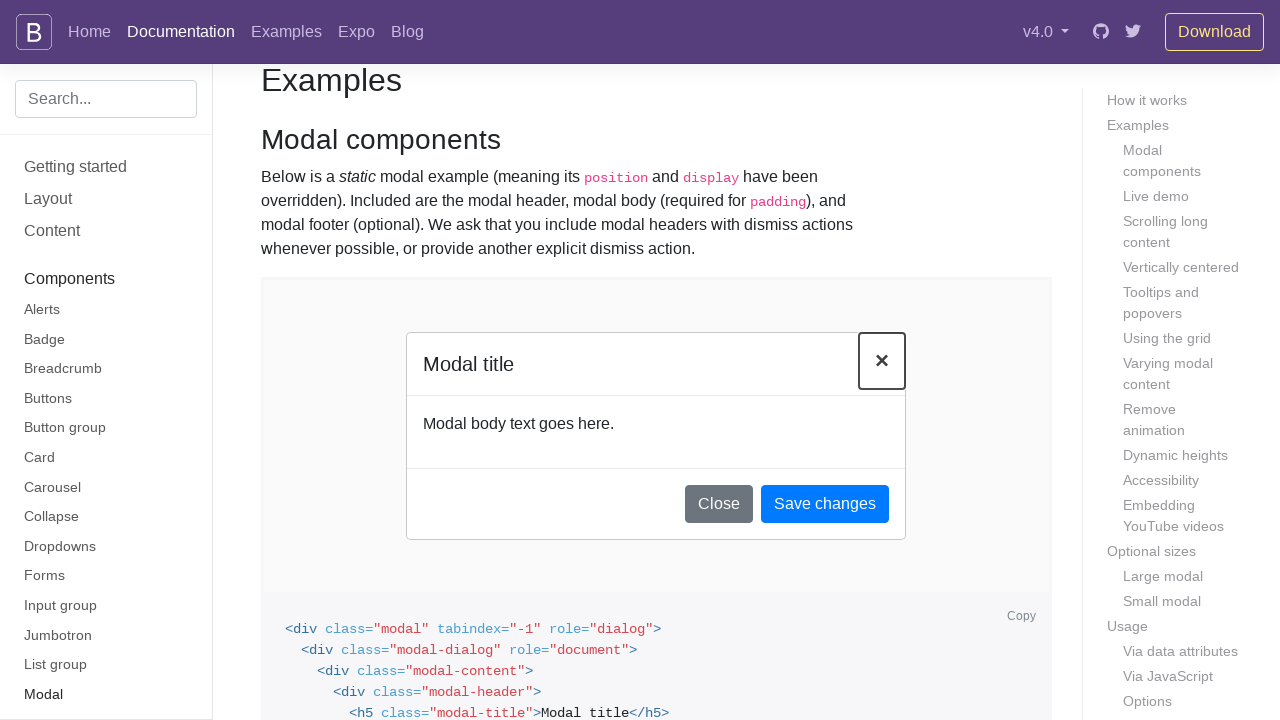

Clicked button to launch modal dialog at (381, 361) on [data-target='#exampleModal']
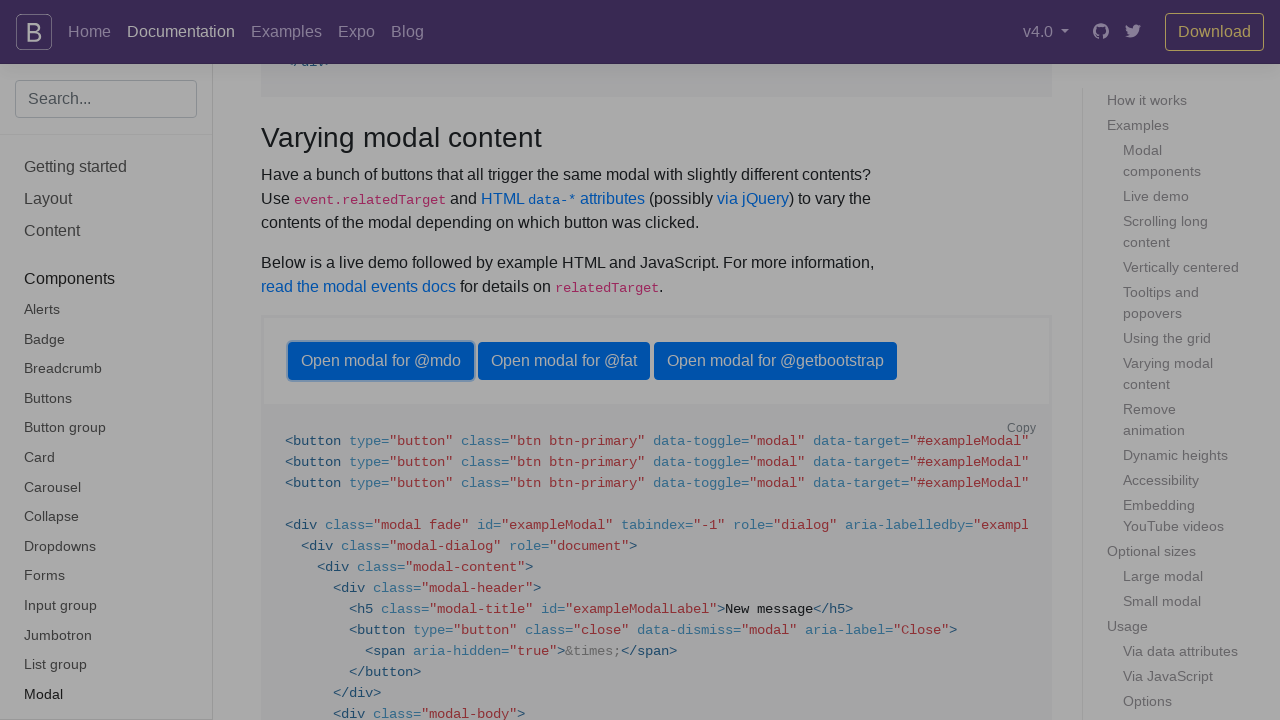

Modal dialog became visible
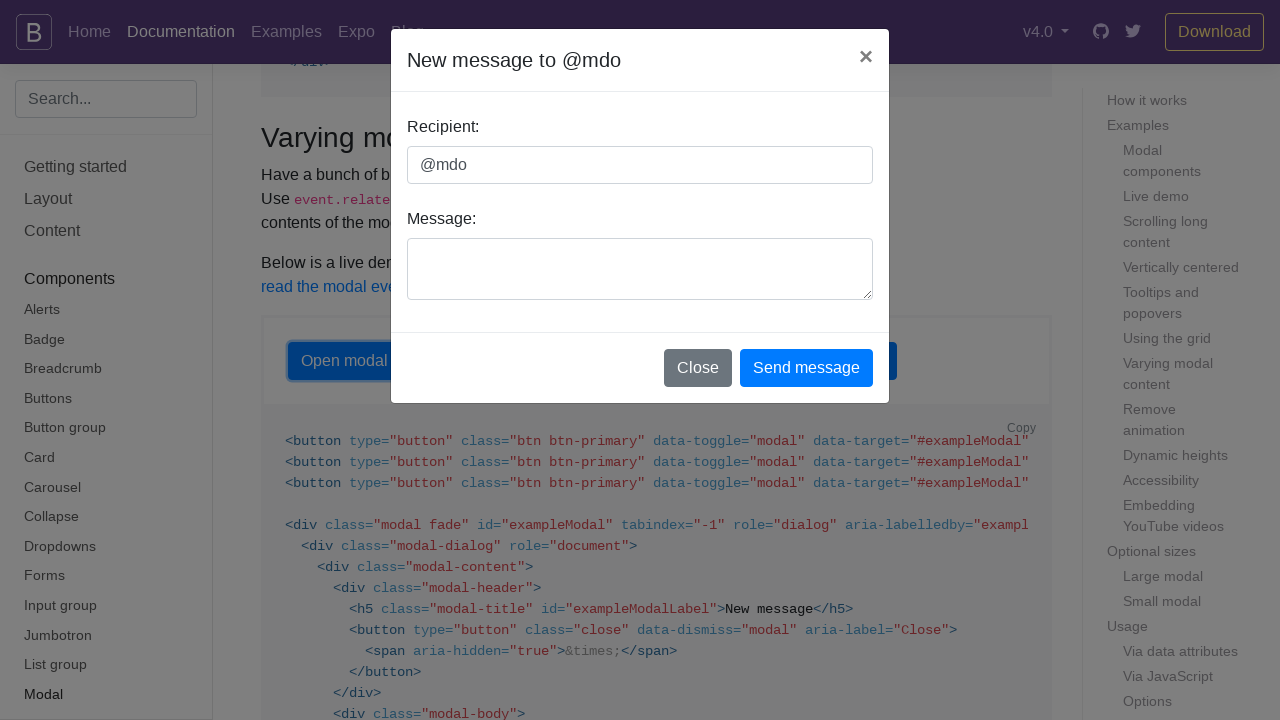

Modal title element is visible
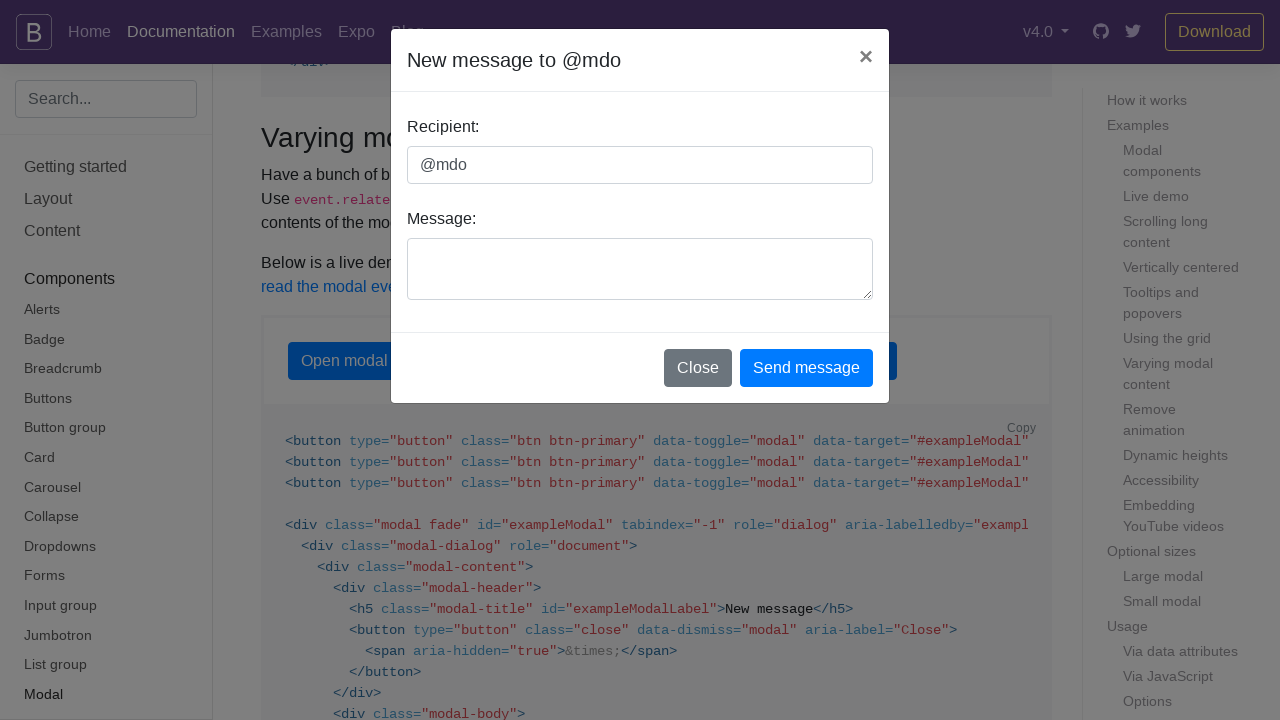

Modal body content is visible
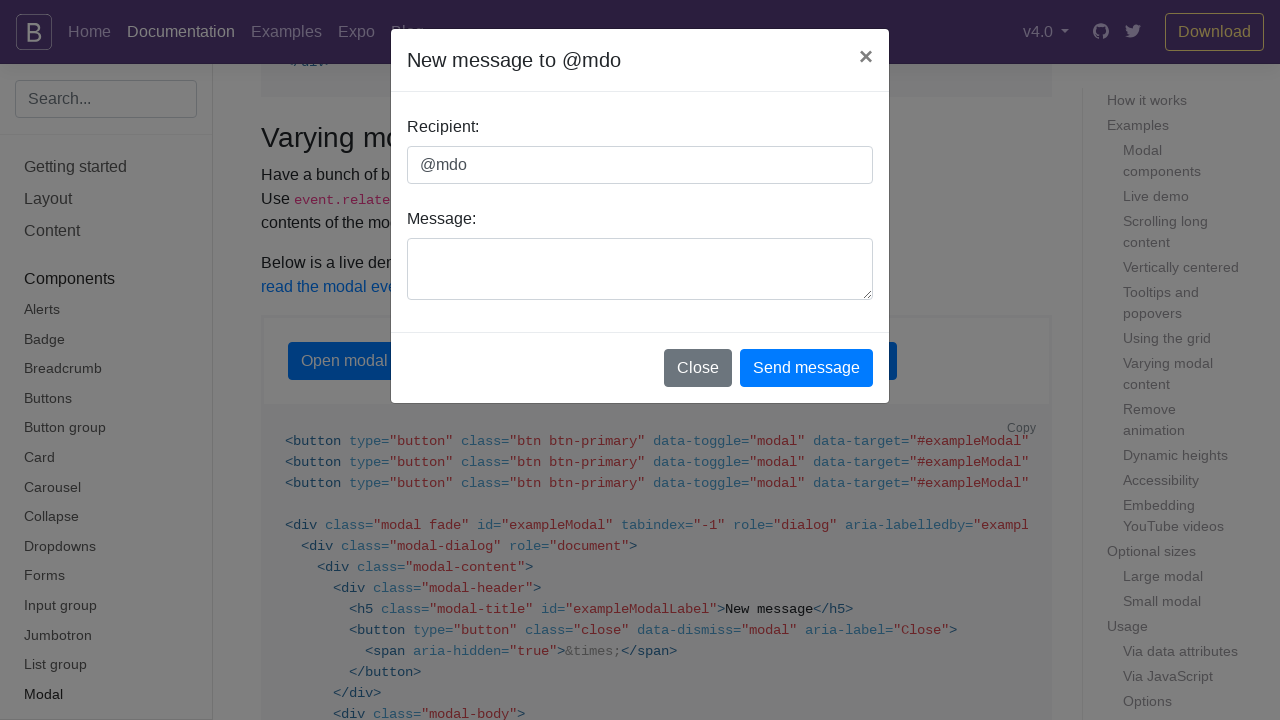

Clicked close button to dismiss modal at (866, 57) on #exampleModal button.close
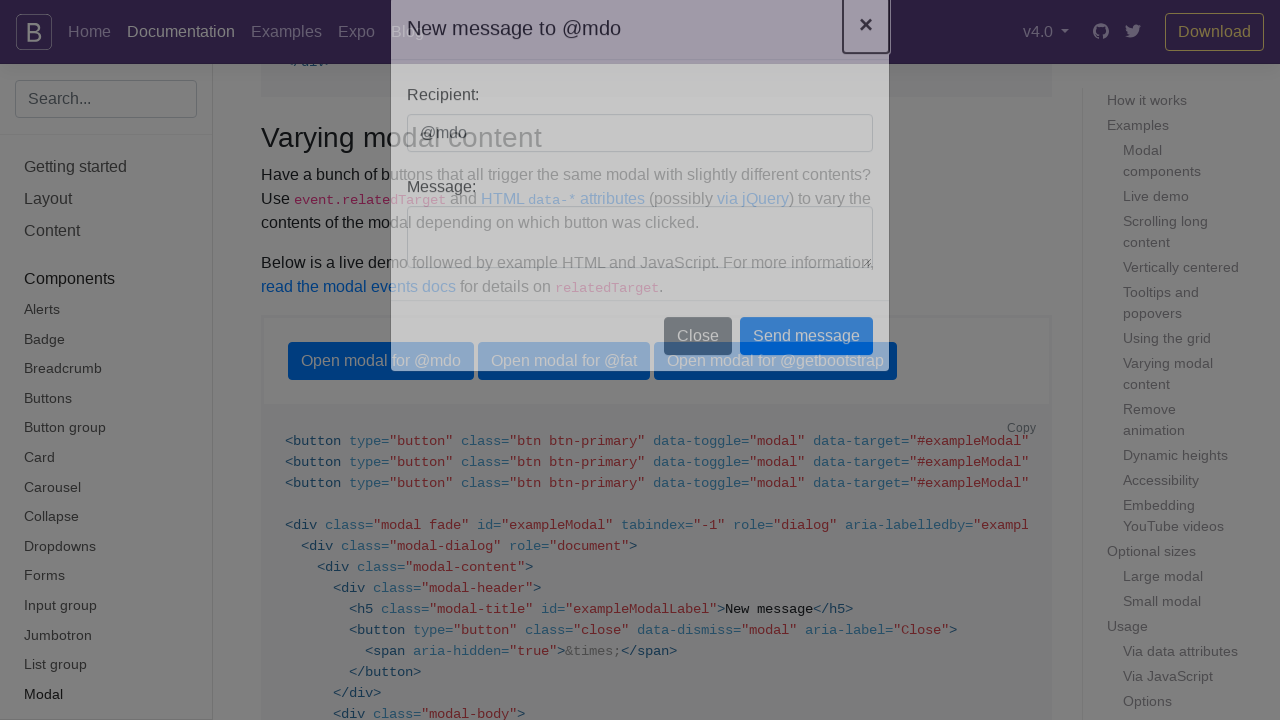

Modal dialog closed and disappeared
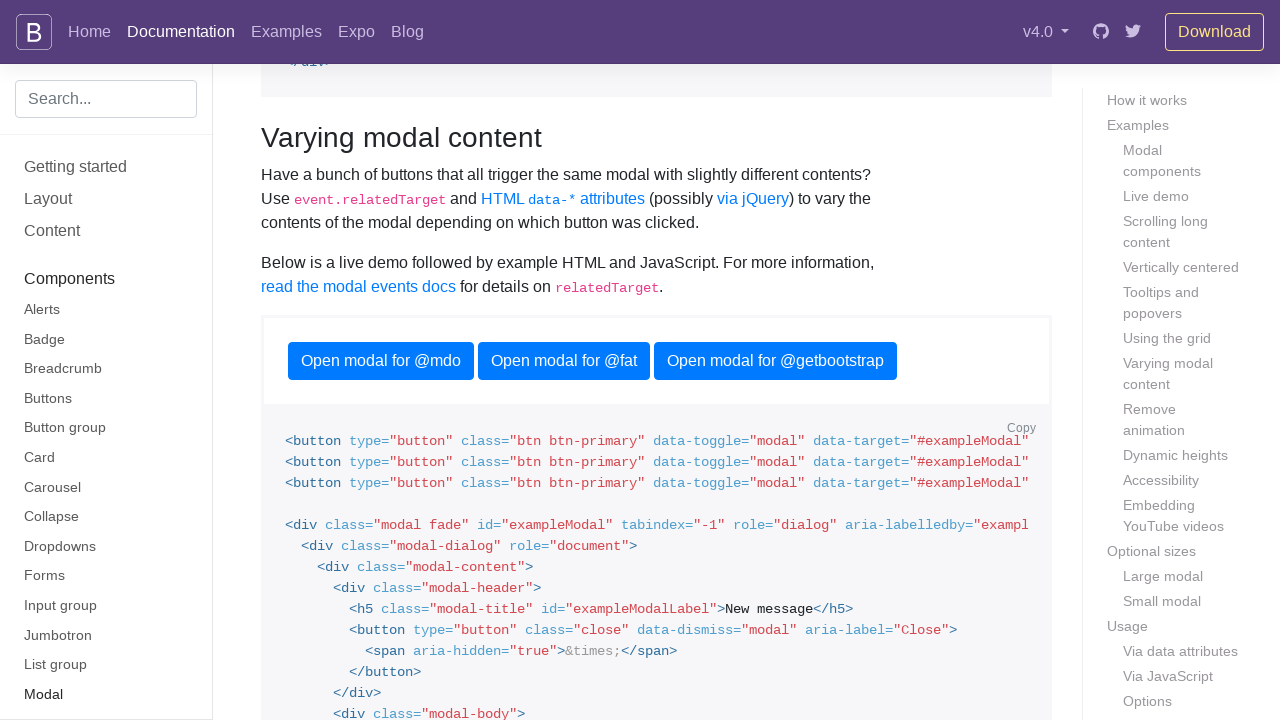

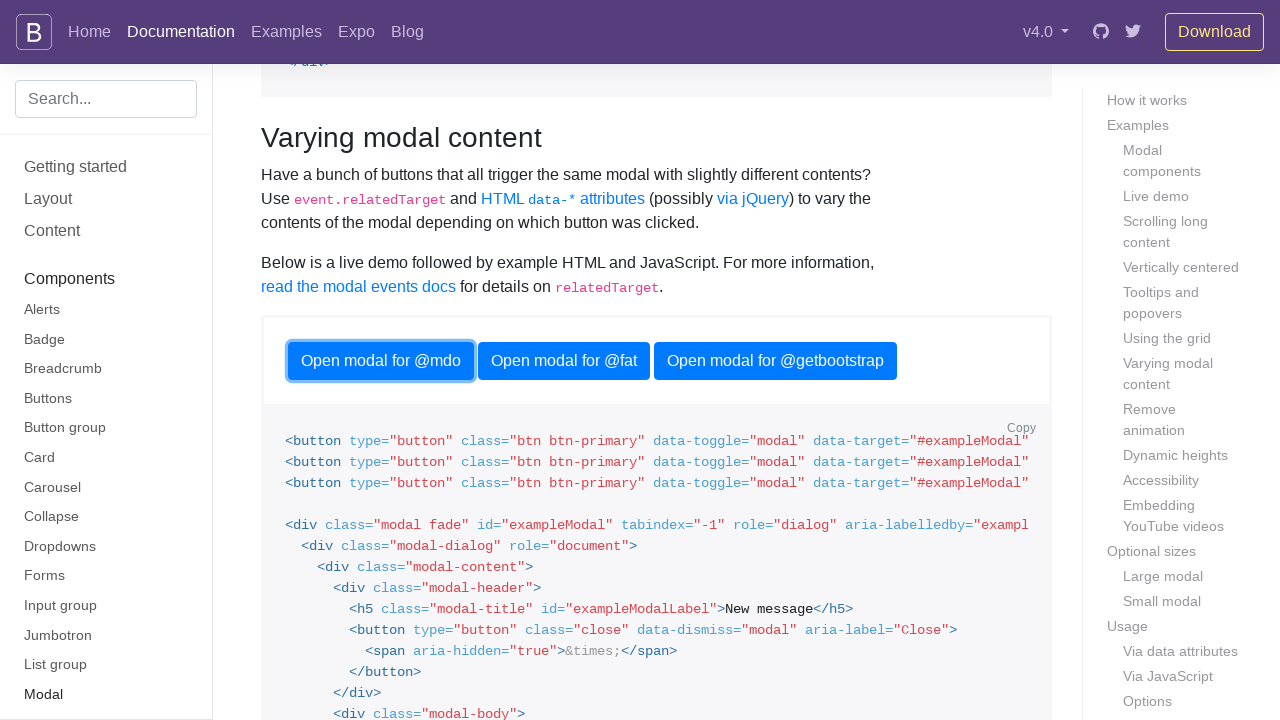